Tests the right-click (context click) functionality by navigating to the Buttons page and performing a right-click action, then verifying the success message appears

Starting URL: https://demoqa.com/

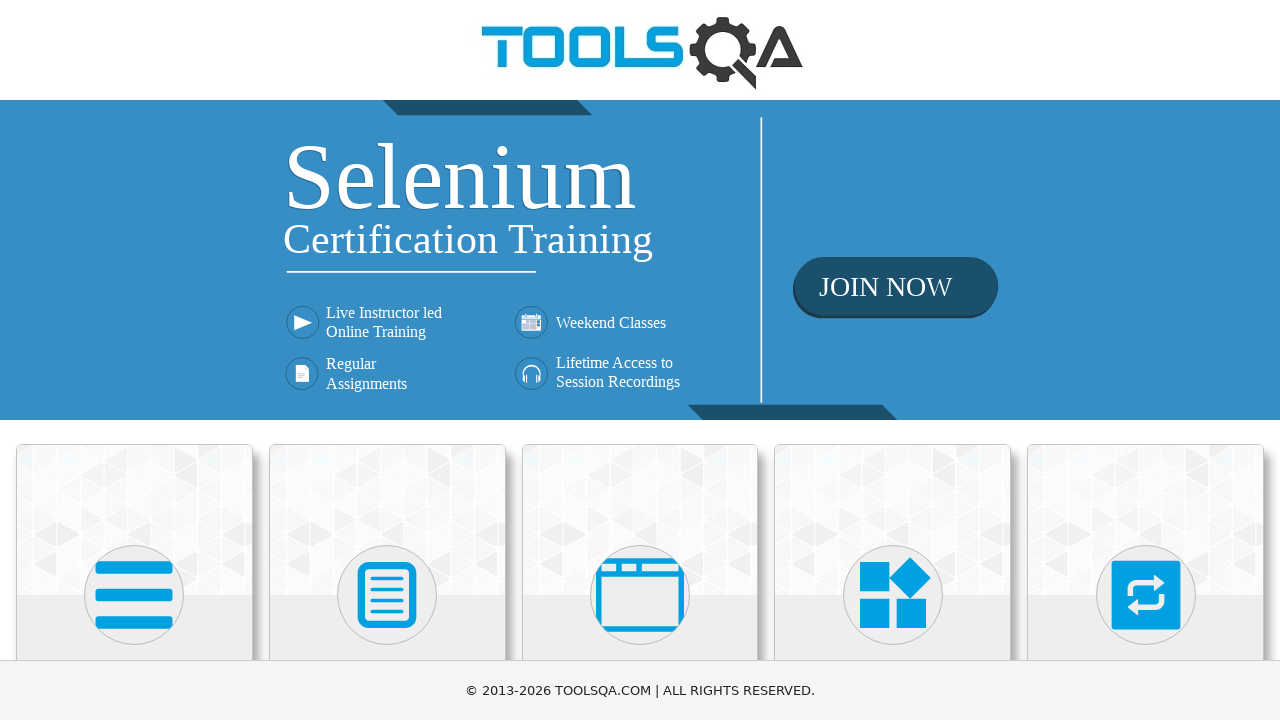

Clicked on Elements card to navigate to Elements section at (134, 595) on .avatar.mx-auto.white
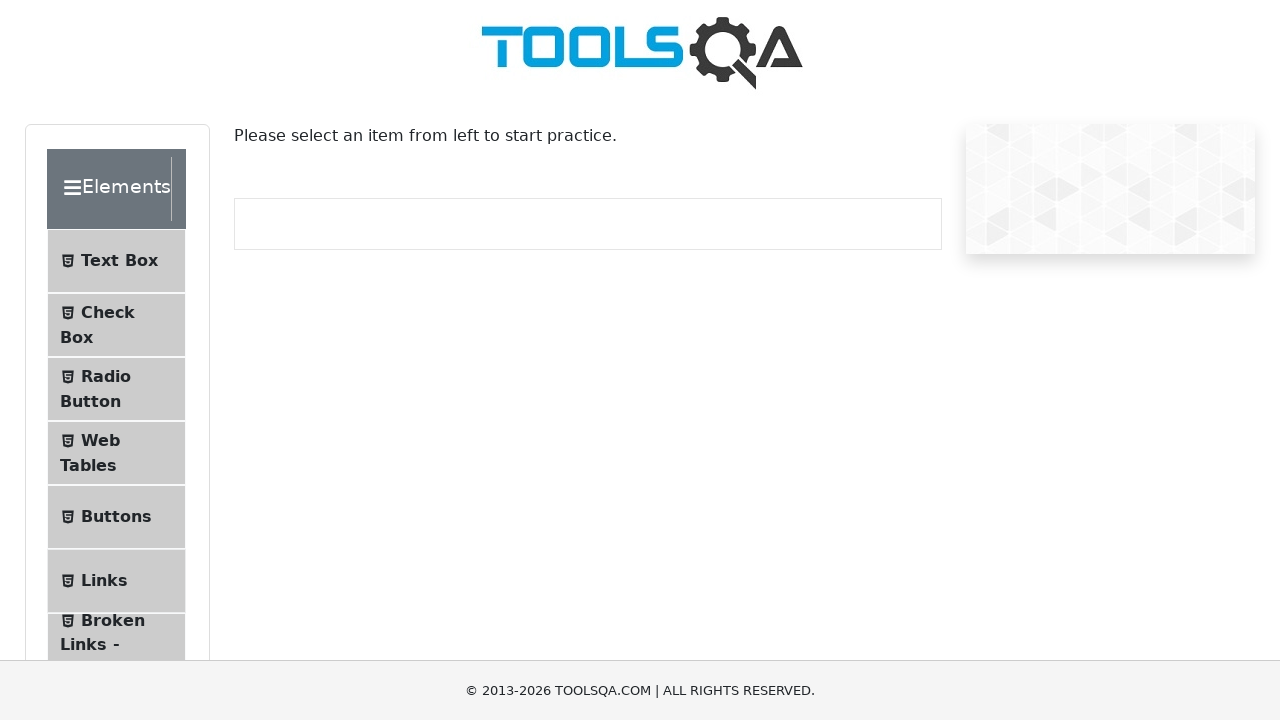

Clicked on Buttons menu item to navigate to Buttons page at (116, 517) on xpath=//span[text()='Buttons']
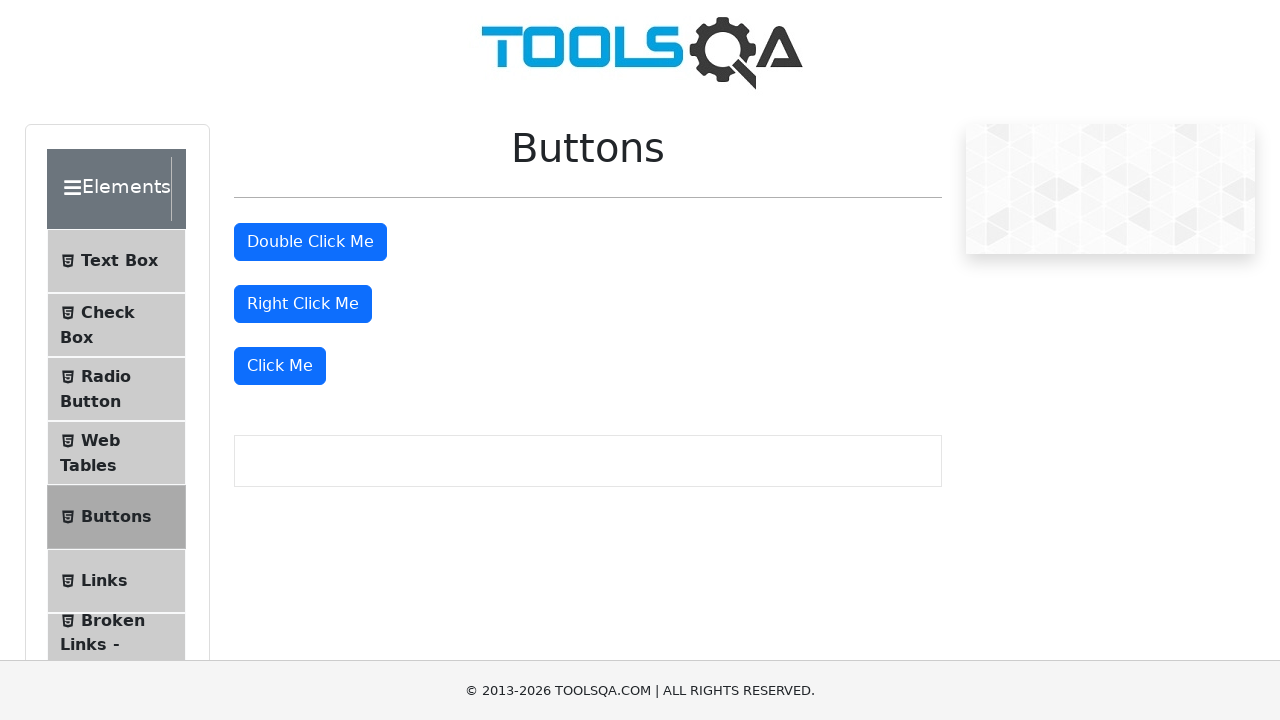

Performed right-click action on 'Right Click Me' button at (303, 304) on //button[text()='Right Click Me']
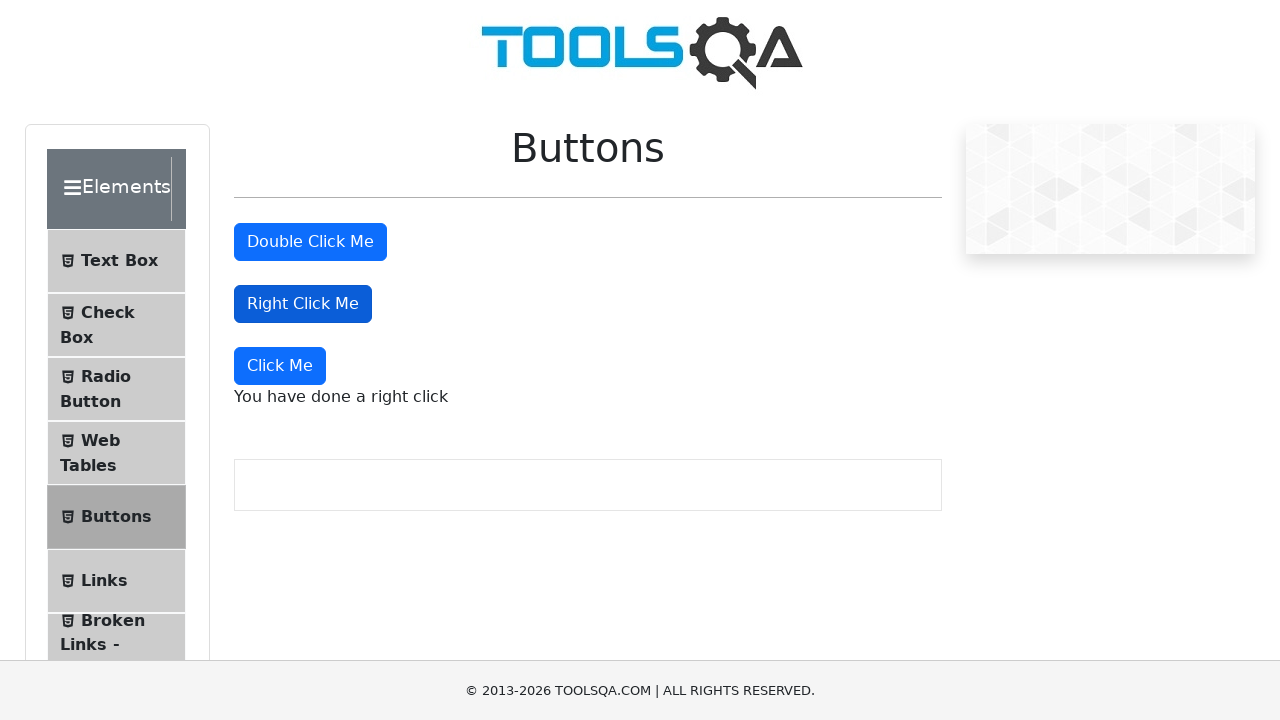

Right-click success message appeared and was verified
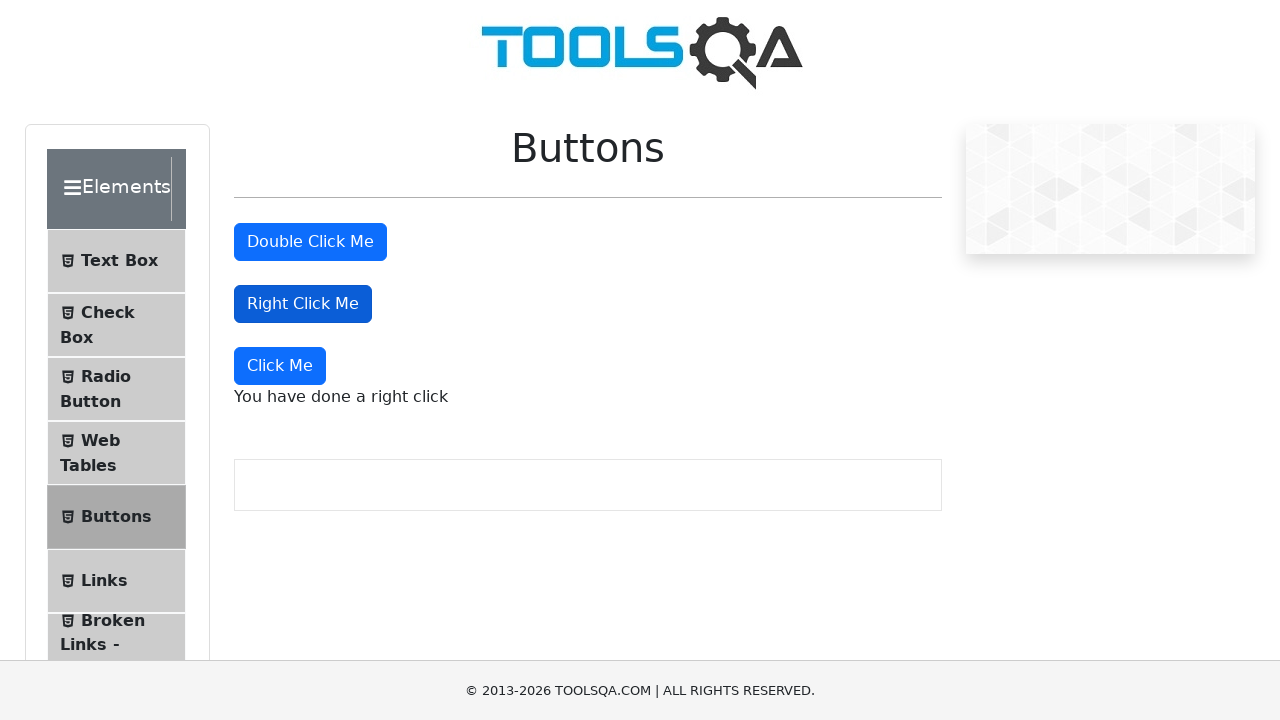

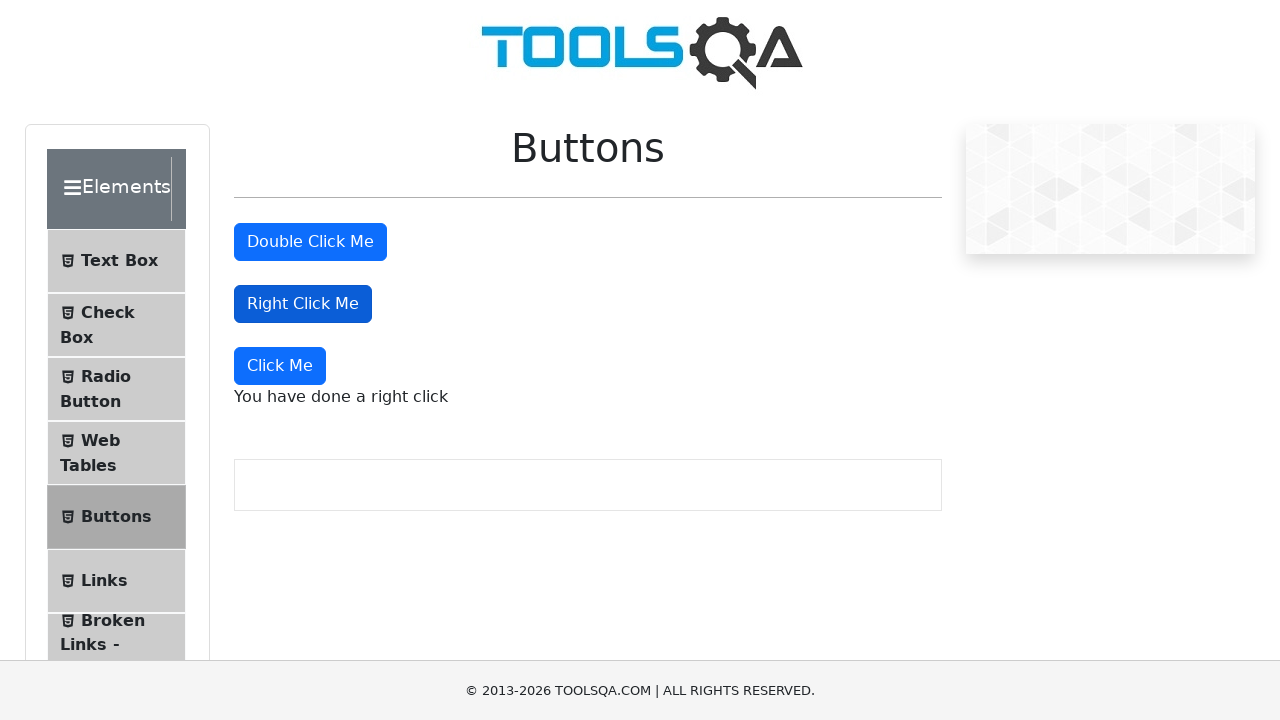